Tests JavaScript alert popup handling by clicking a button that triggers an alert and then accepting it

Starting URL: https://demoqa.com/alerts

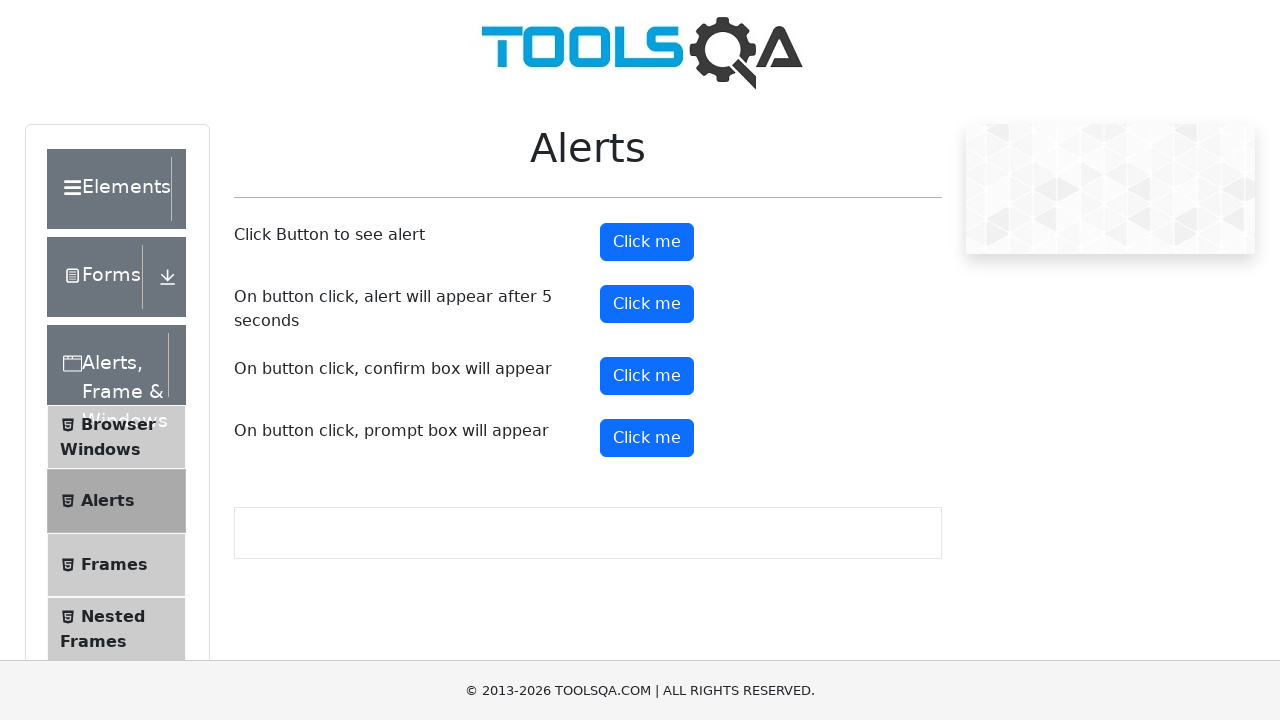

Reloaded the alerts demo page
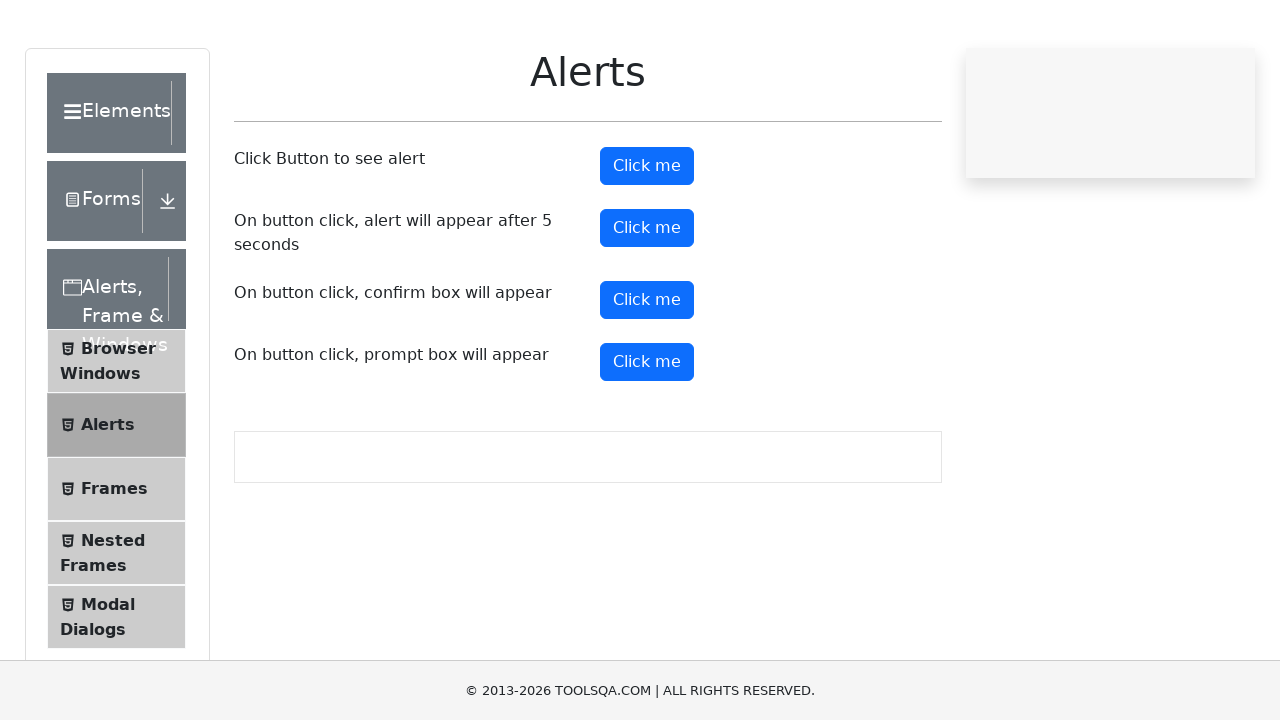

Set up dialog handler to accept JavaScript alert
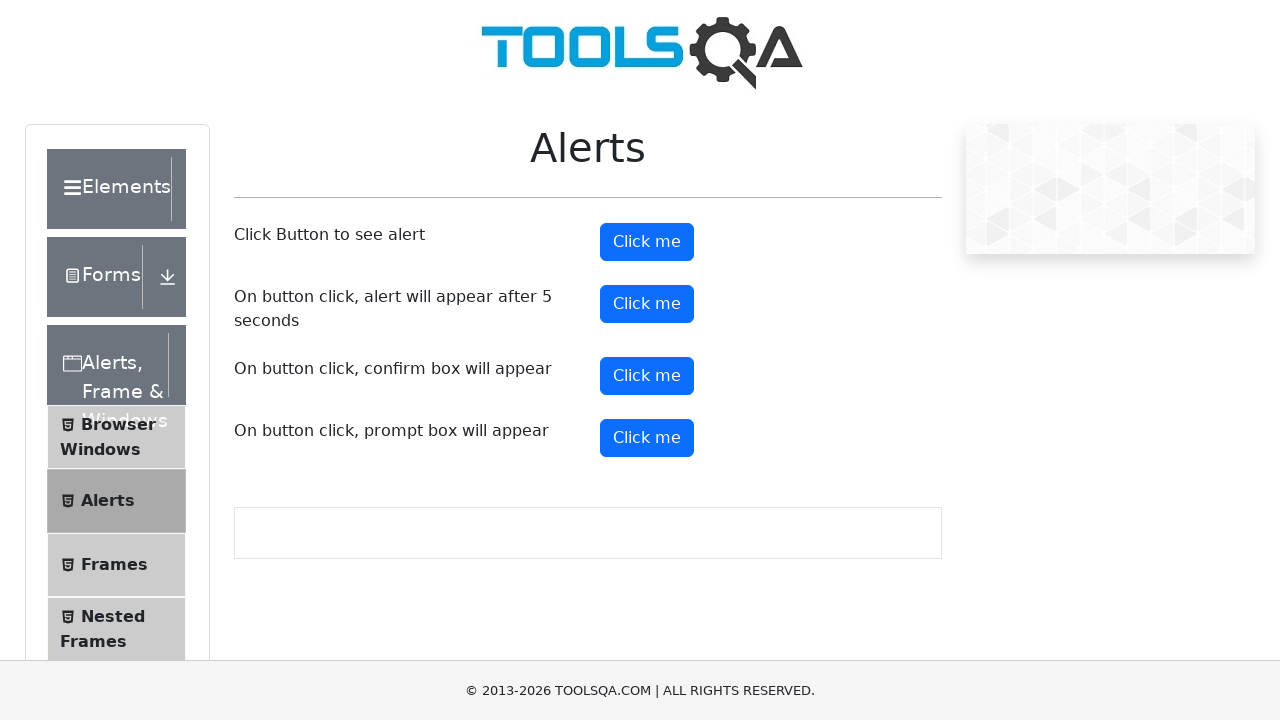

Clicked the alert button to trigger JavaScript alert popup at (647, 242) on #alertButton
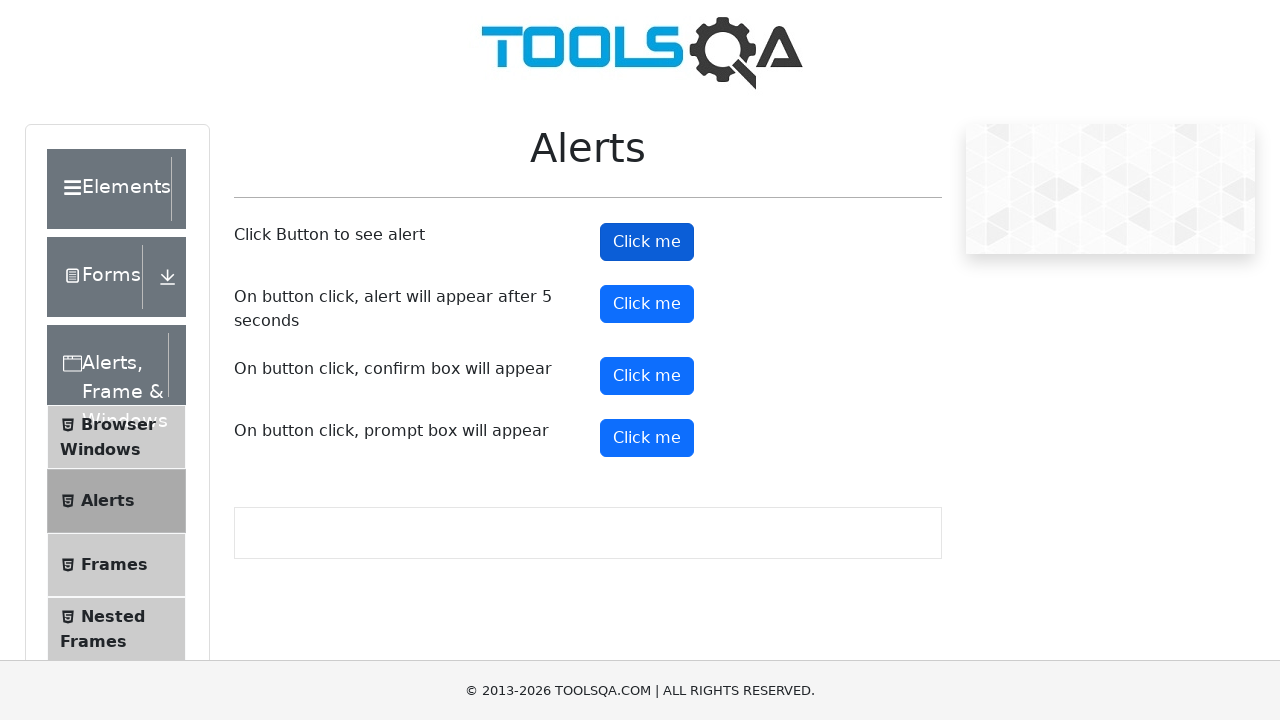

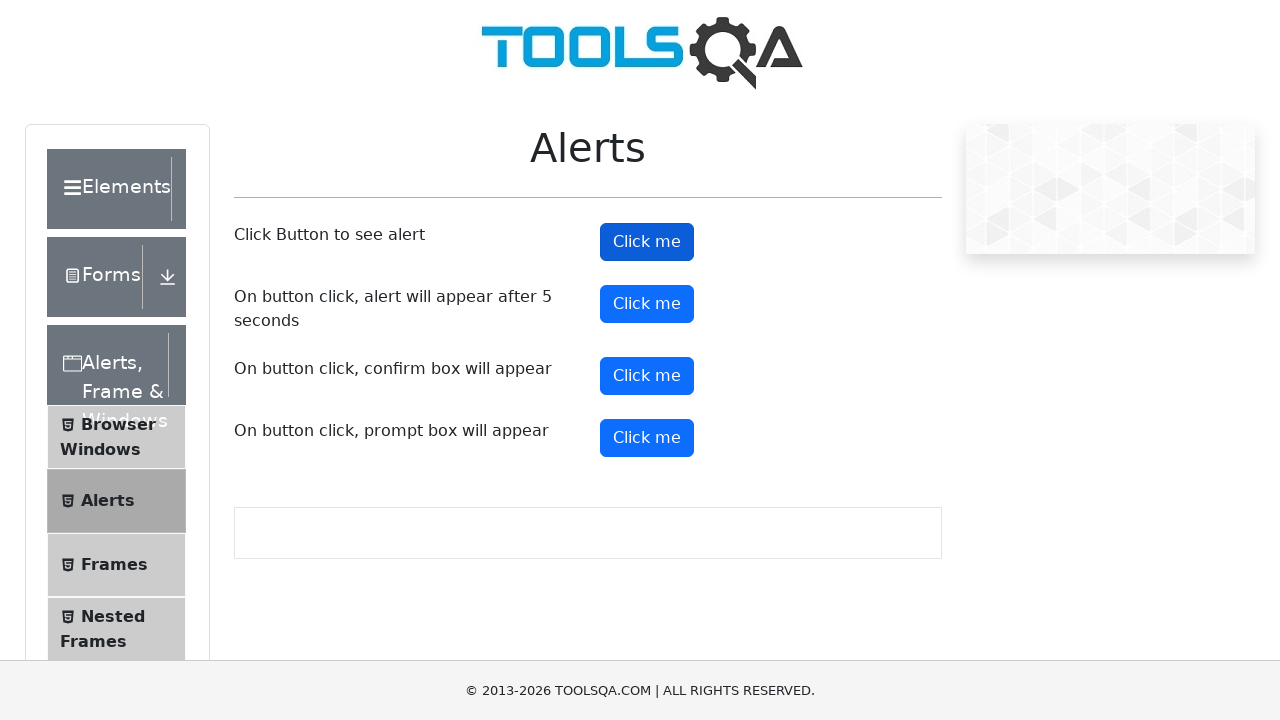